Tests handling of a simple JavaScript alert by clicking a button to trigger the alert and accepting it

Starting URL: https://the-internet.herokuapp.com/javascript_alerts

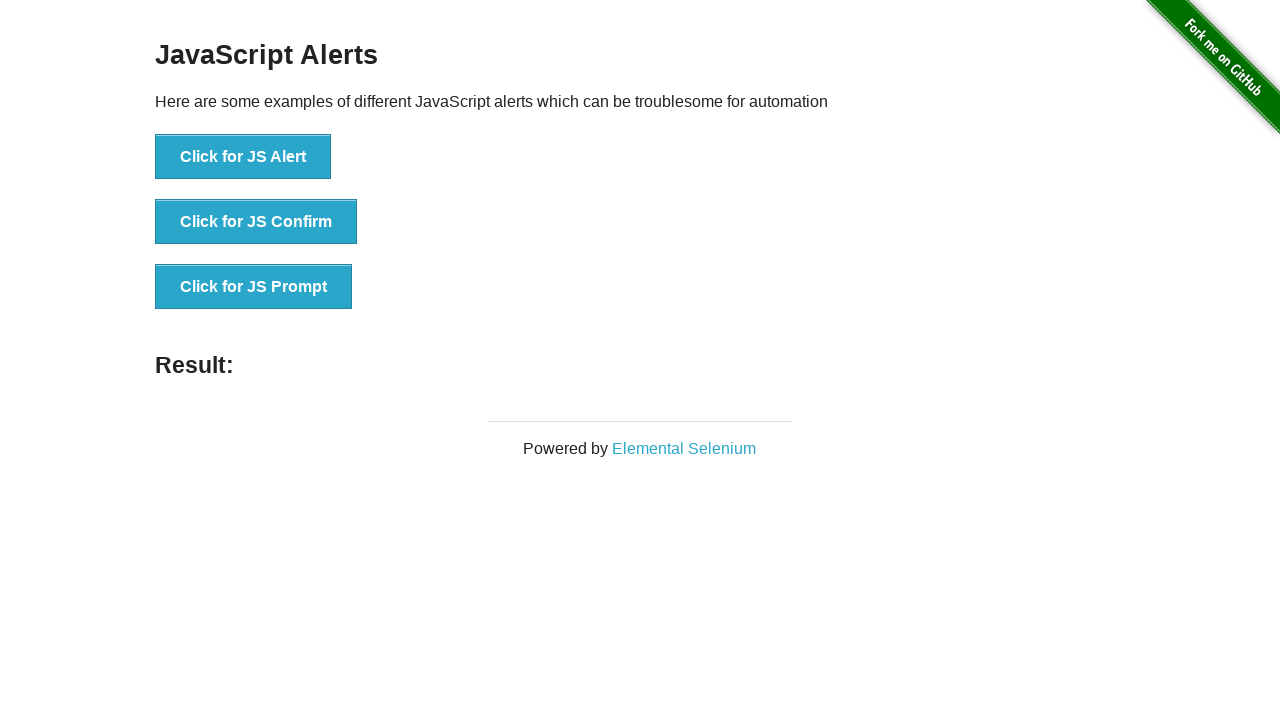

Set up dialog handler to accept JavaScript alerts
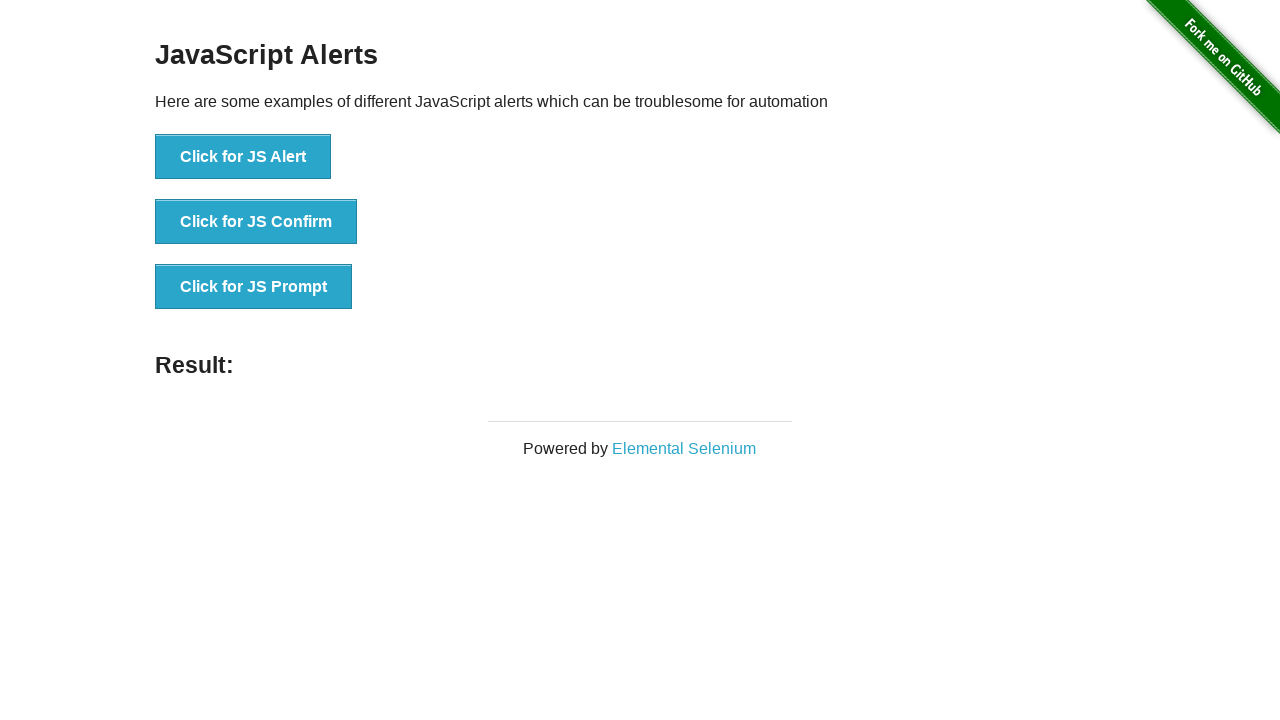

Clicked button to trigger JavaScript alert at (243, 157) on text=Click for JS Alert
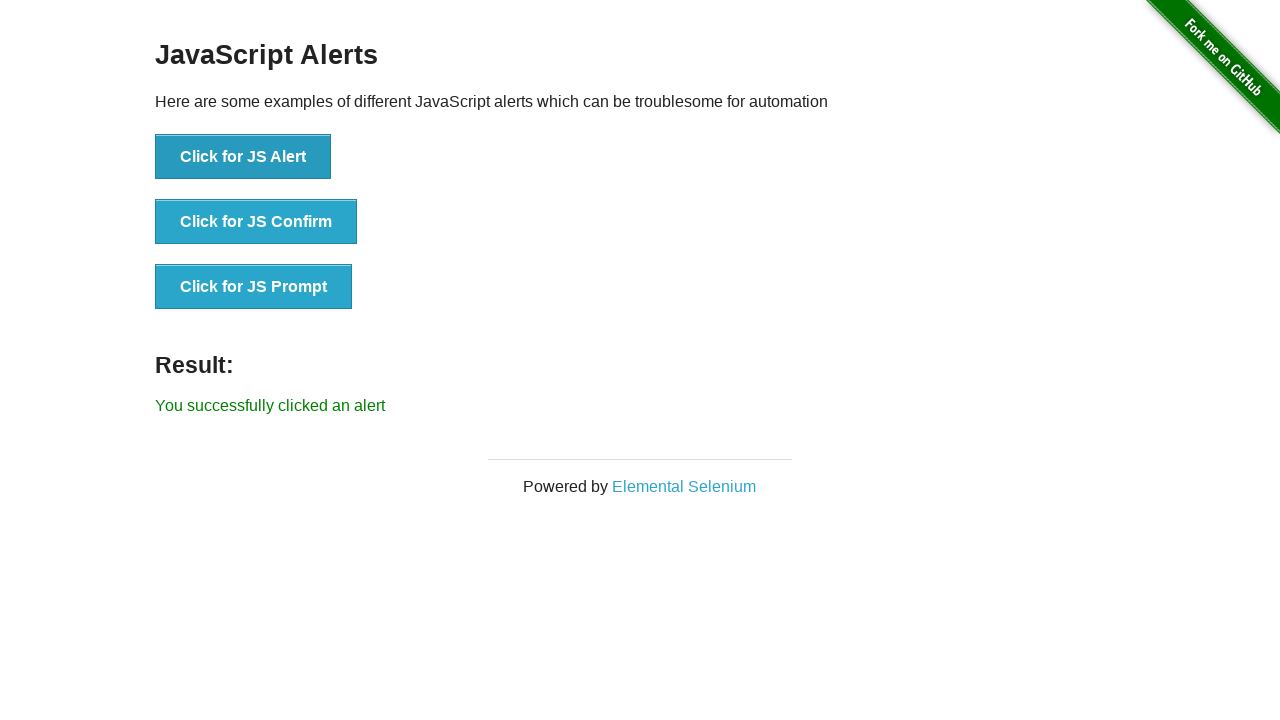

Alert was accepted and result message appeared
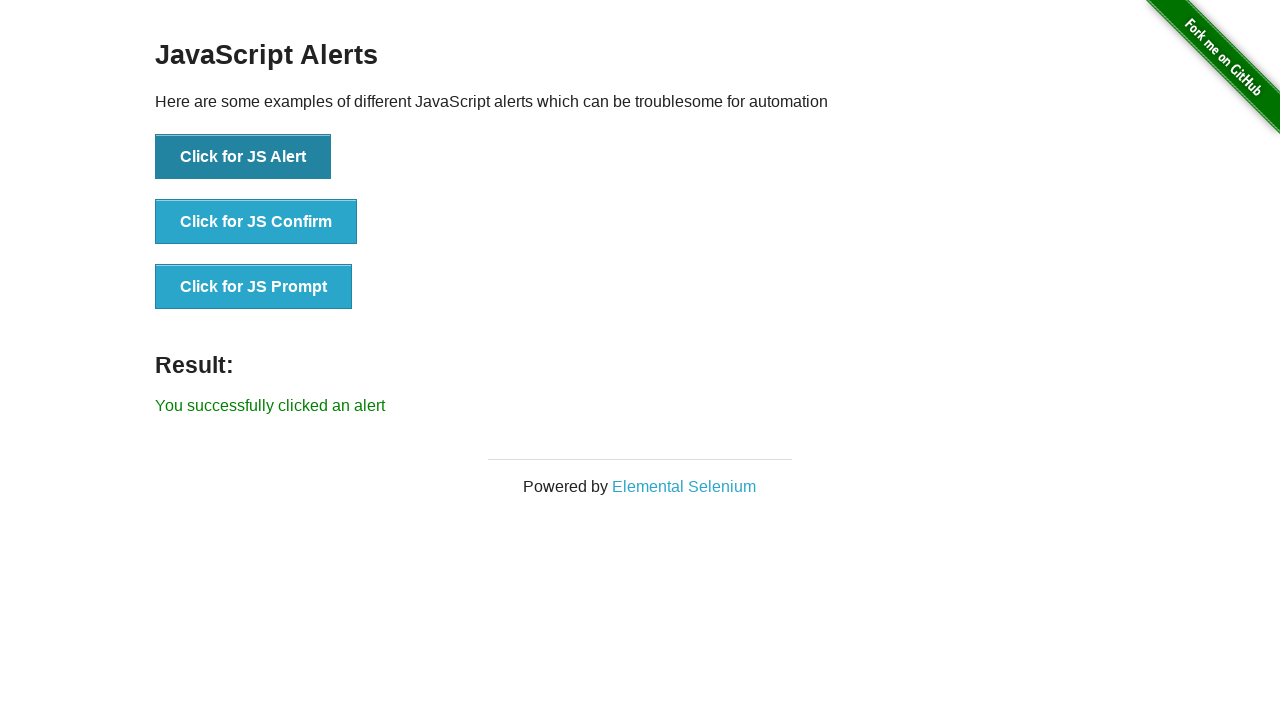

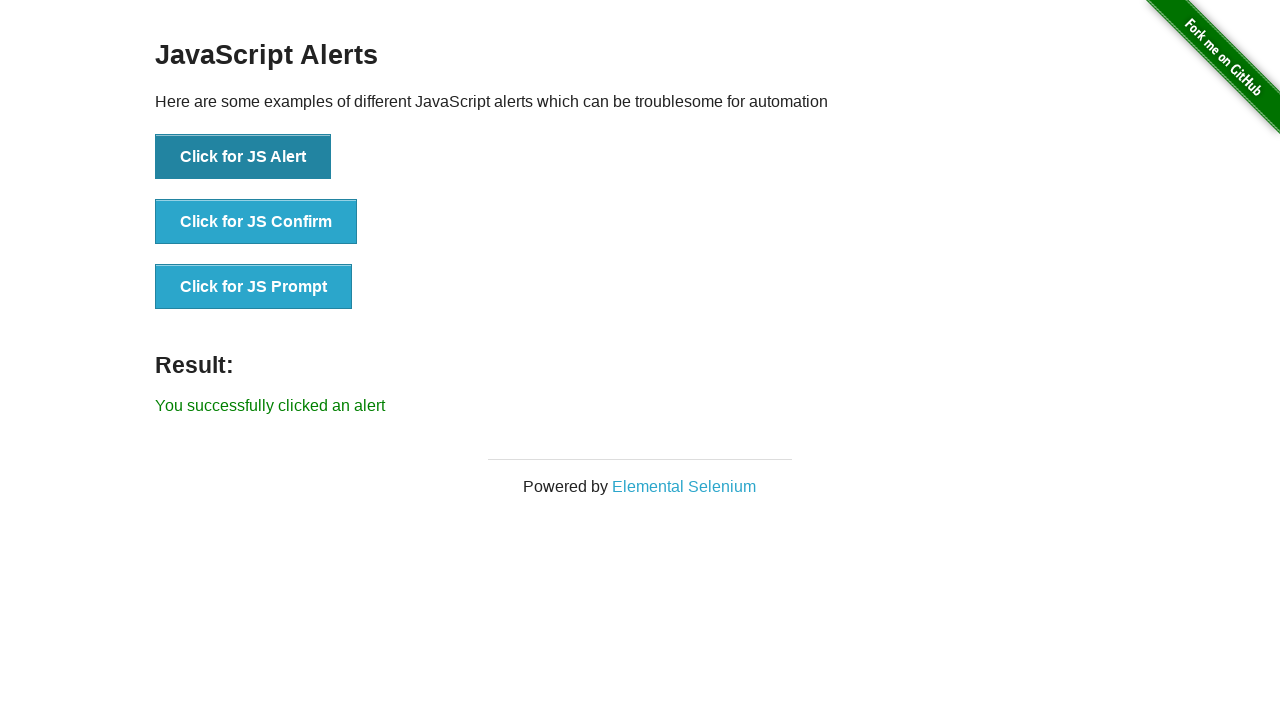